Navigates to Cardmarket's Pokemon section and waits for the page to load, taking a screenshot to verify the page rendered correctly

Starting URL: https://www.cardmarket.com/de/Pokemon

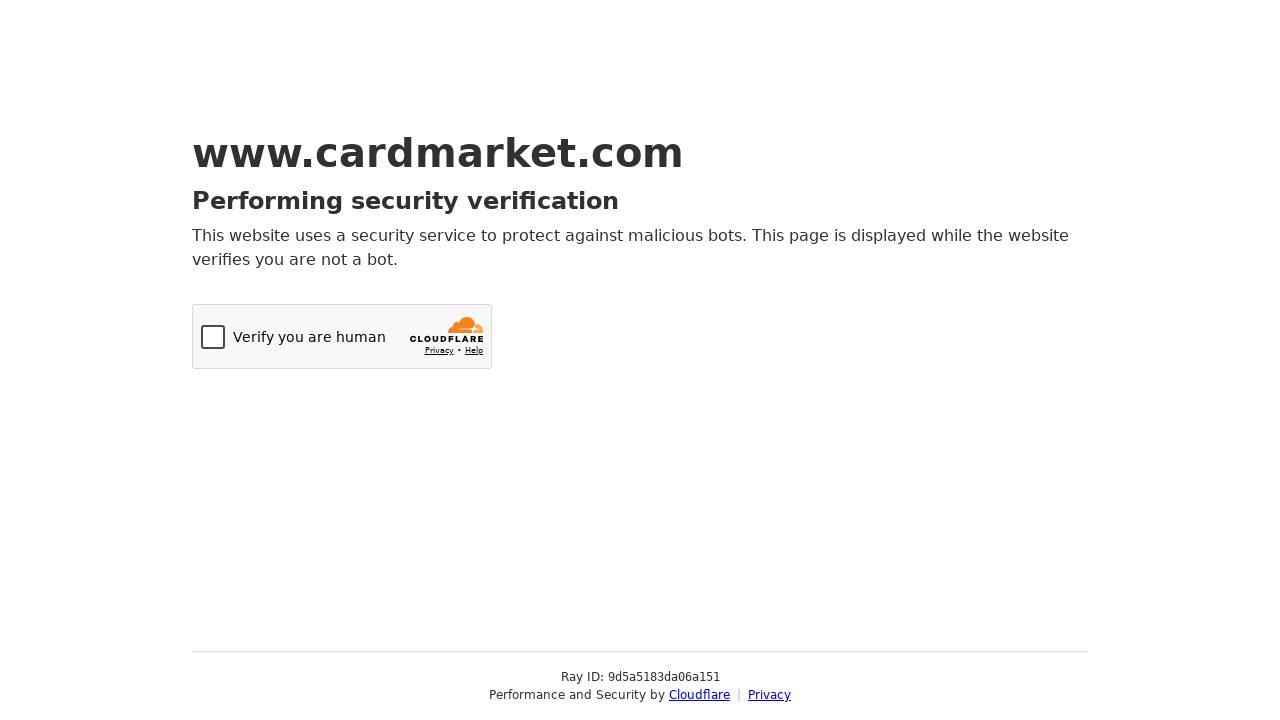

Navigated to Cardmarket Pokemon section
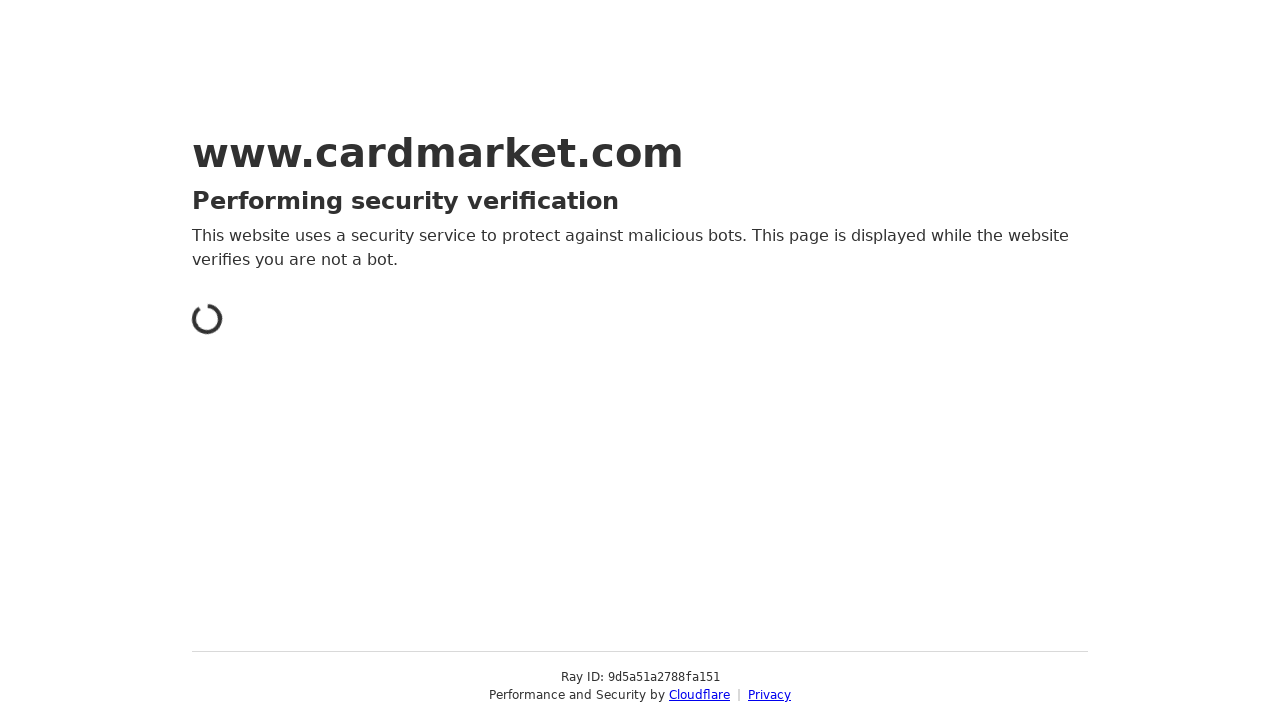

Waited for page to reach networkidle state
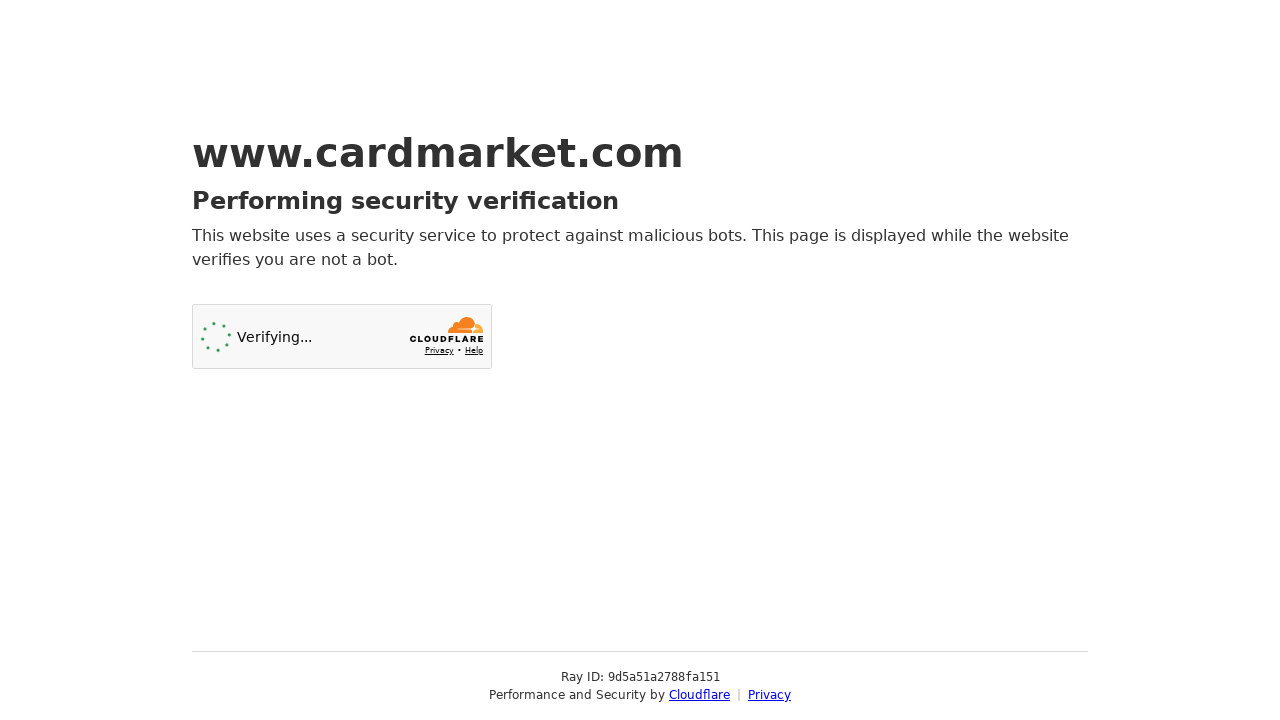

Main content became visible, page loaded successfully
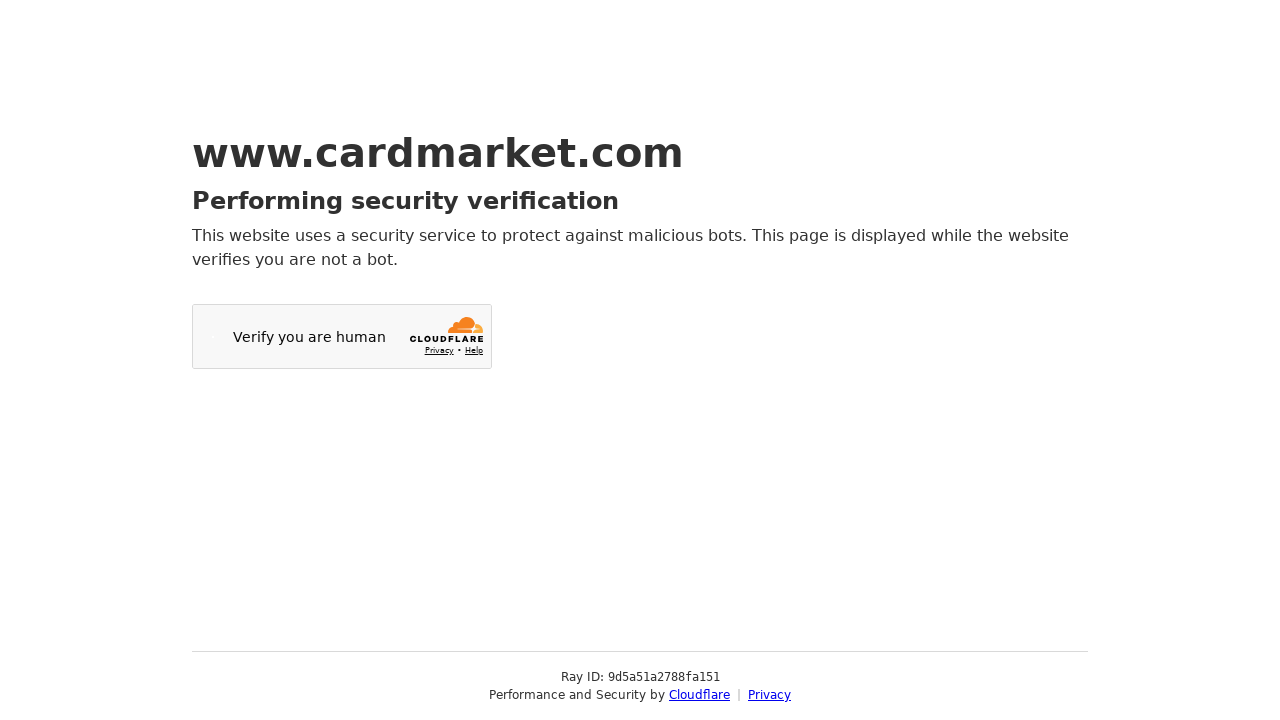

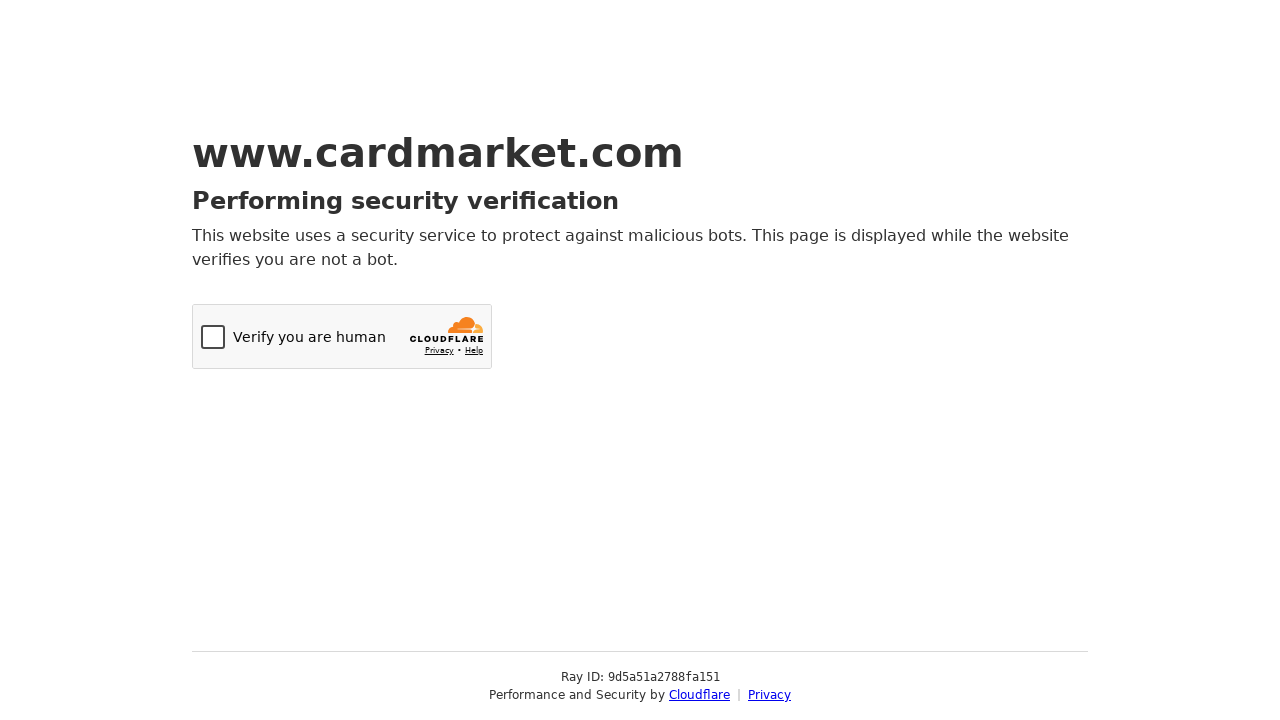